Tests a practice form by filling in name, email, password, selecting options, entering birthday, and submitting the form

Starting URL: https://rahulshettyacademy.com/angularpractice/

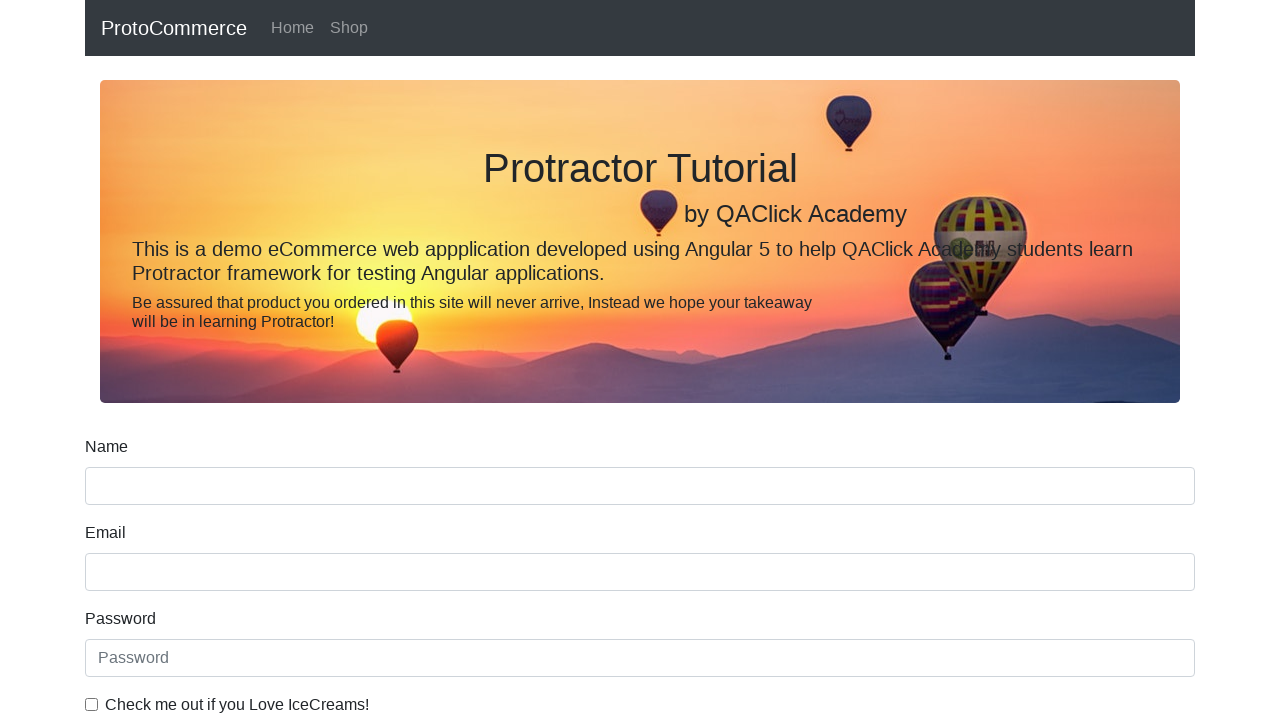

Filled name field with 'Marcus Thompson' on //div/input[@name='name']
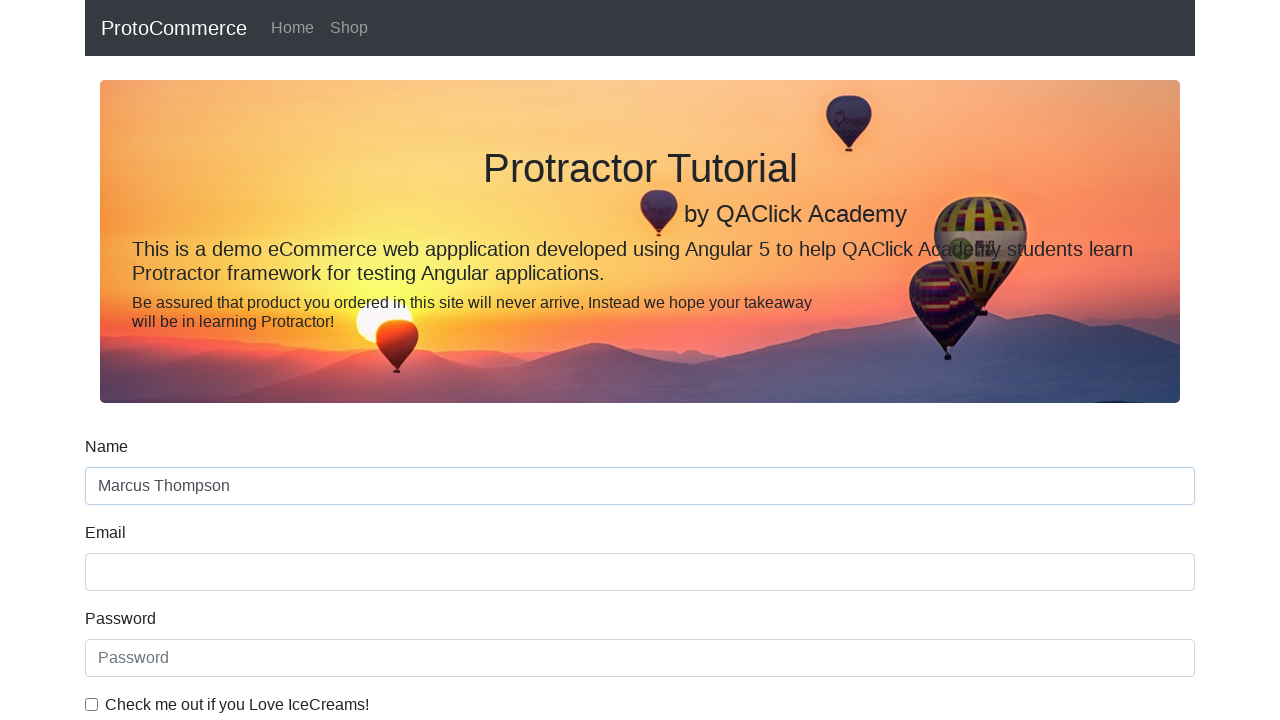

Filled email field with 'marcus.thompson@example.com' on input[name='email']
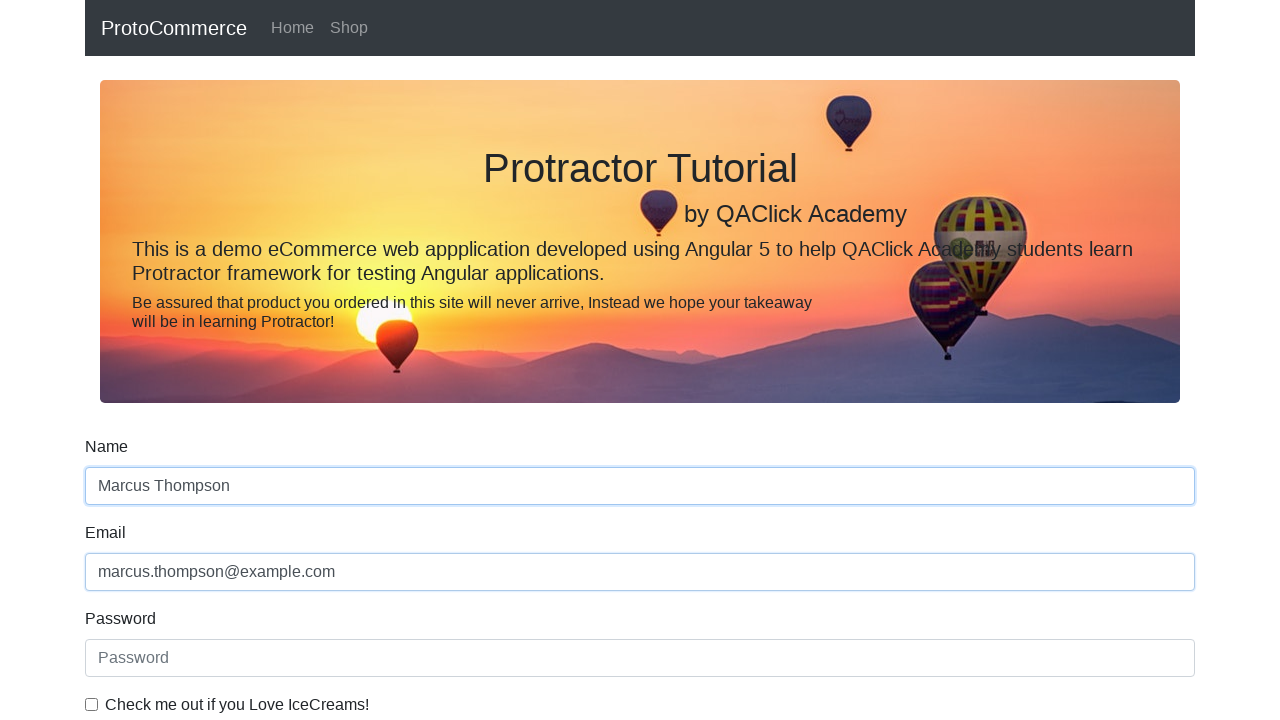

Filled password field with 'SecurePass2024!' on #exampleInputPassword1
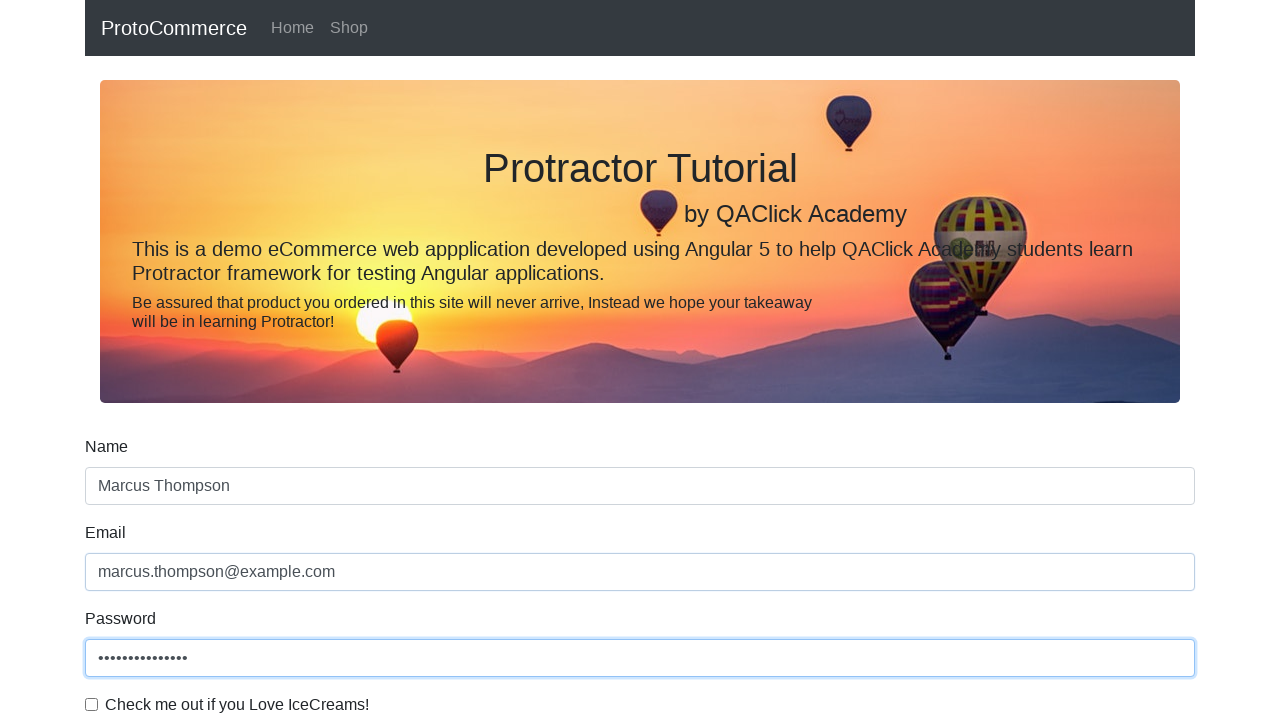

Clicked checkbox at (237, 705) on .form-check-label
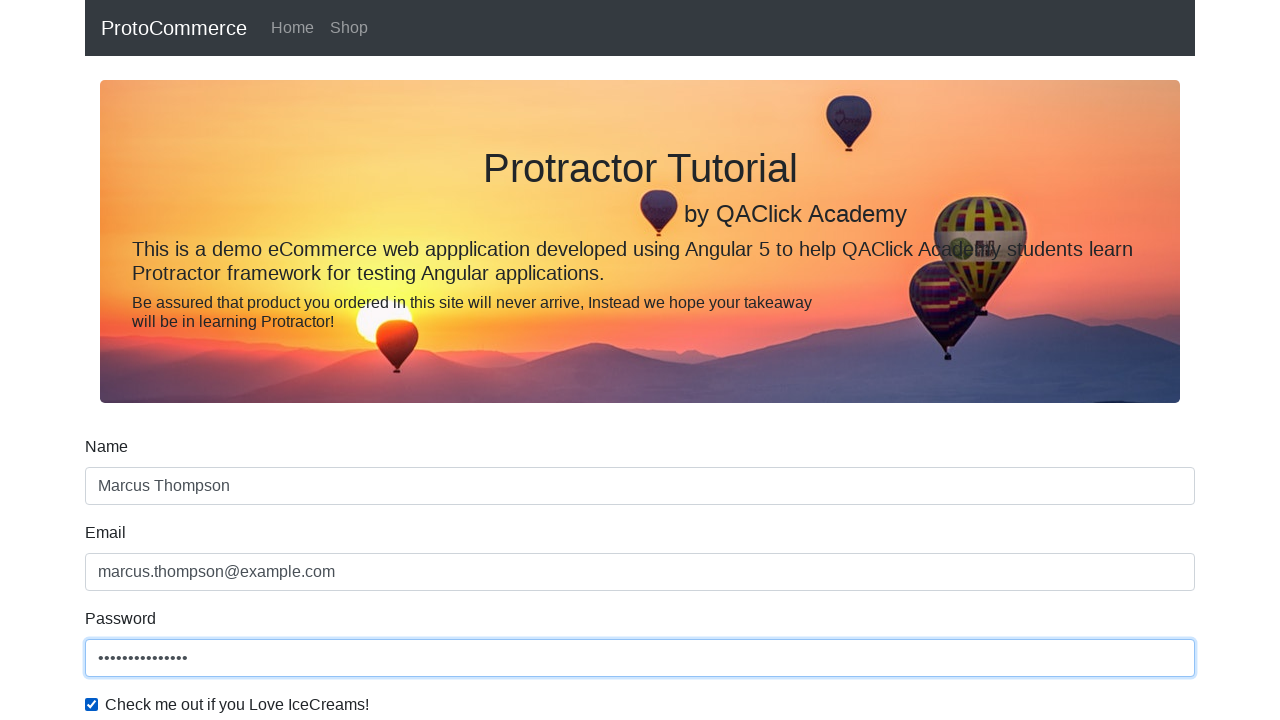

Opened dropdown menu at (640, 360) on #exampleFormControlSelect1
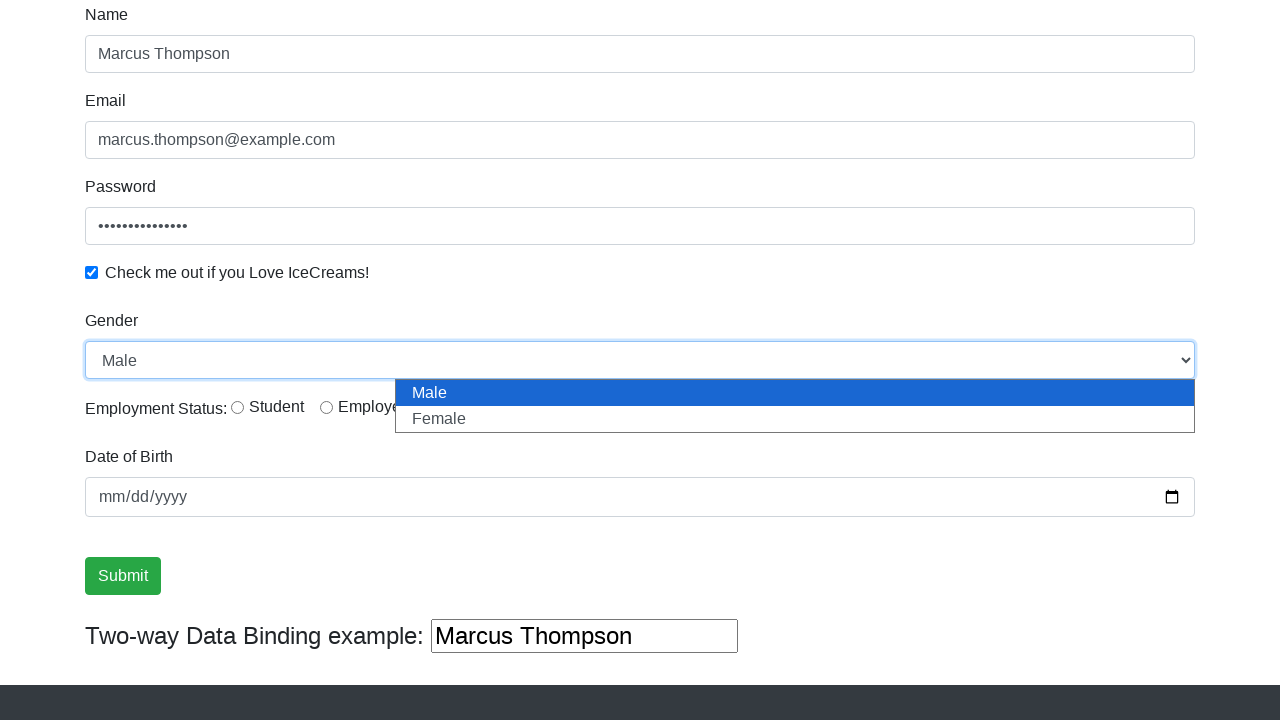

Selected radio button option at (238, 407) on input[id='inlineRadio1']
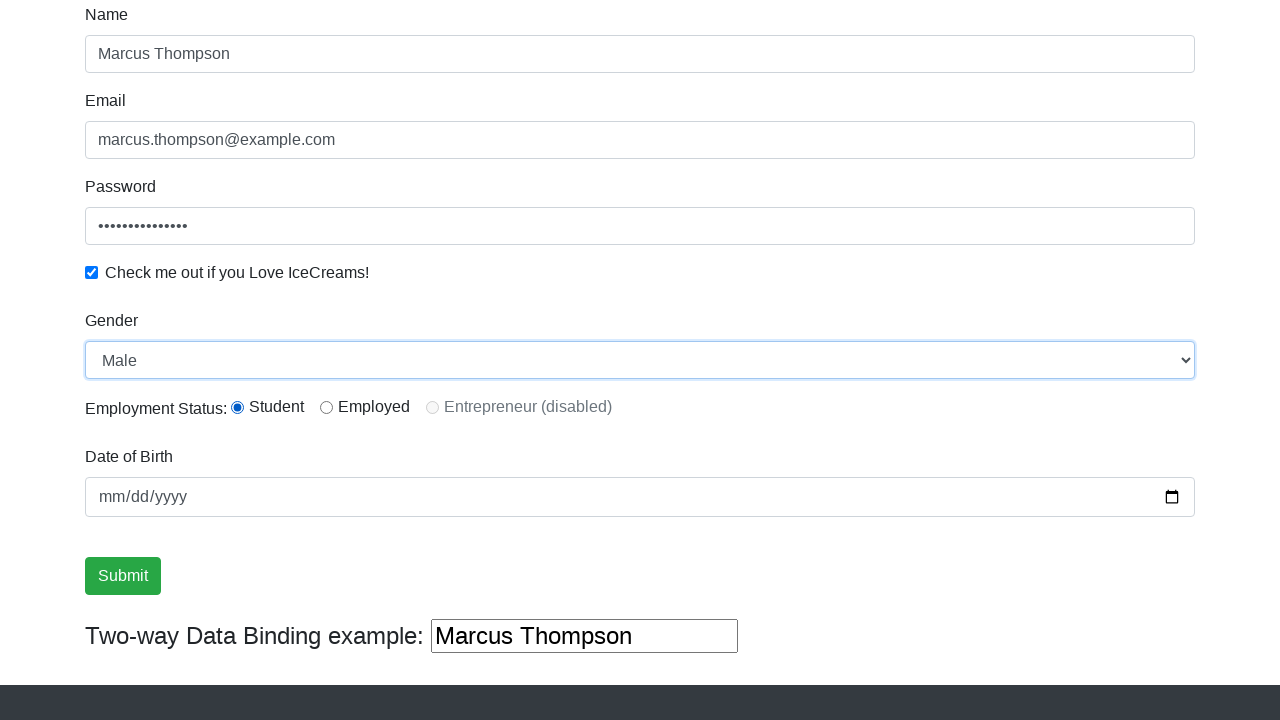

Filled birthday field with '1995-03-15' on input[name='bday']
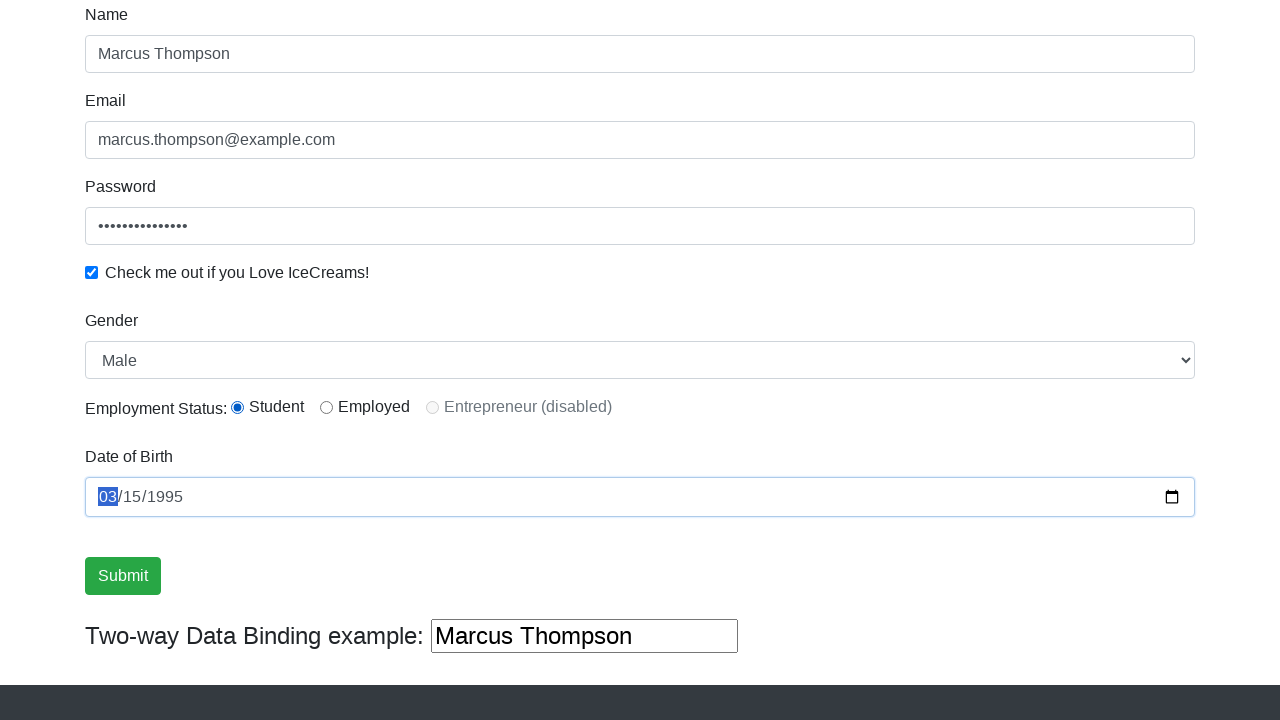

Clicked Submit button at (123, 576) on input[value='Submit']
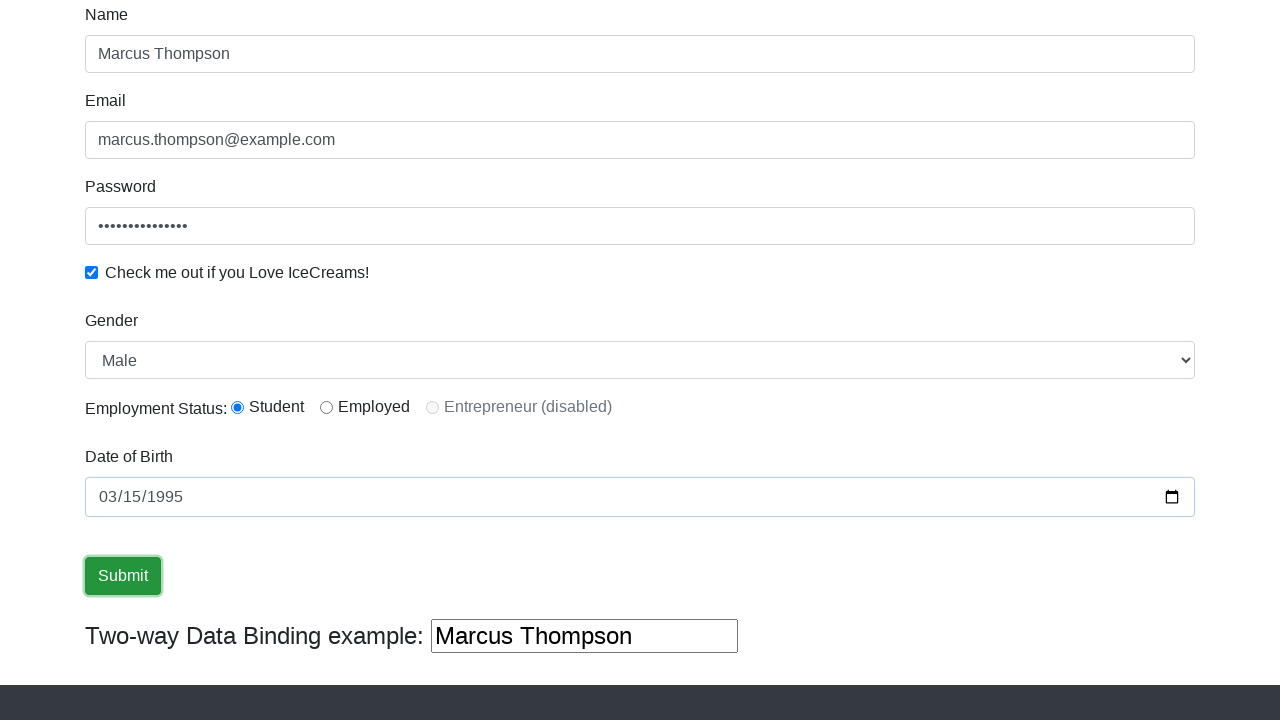

Success alert message appeared
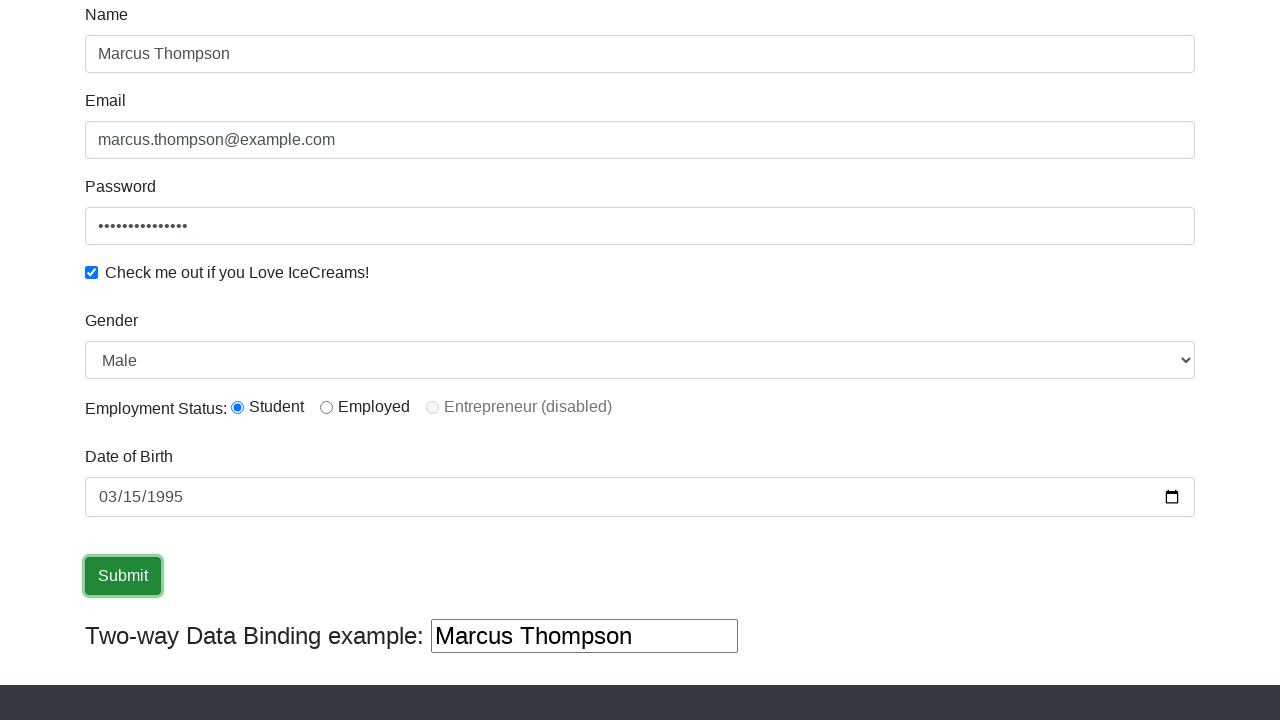

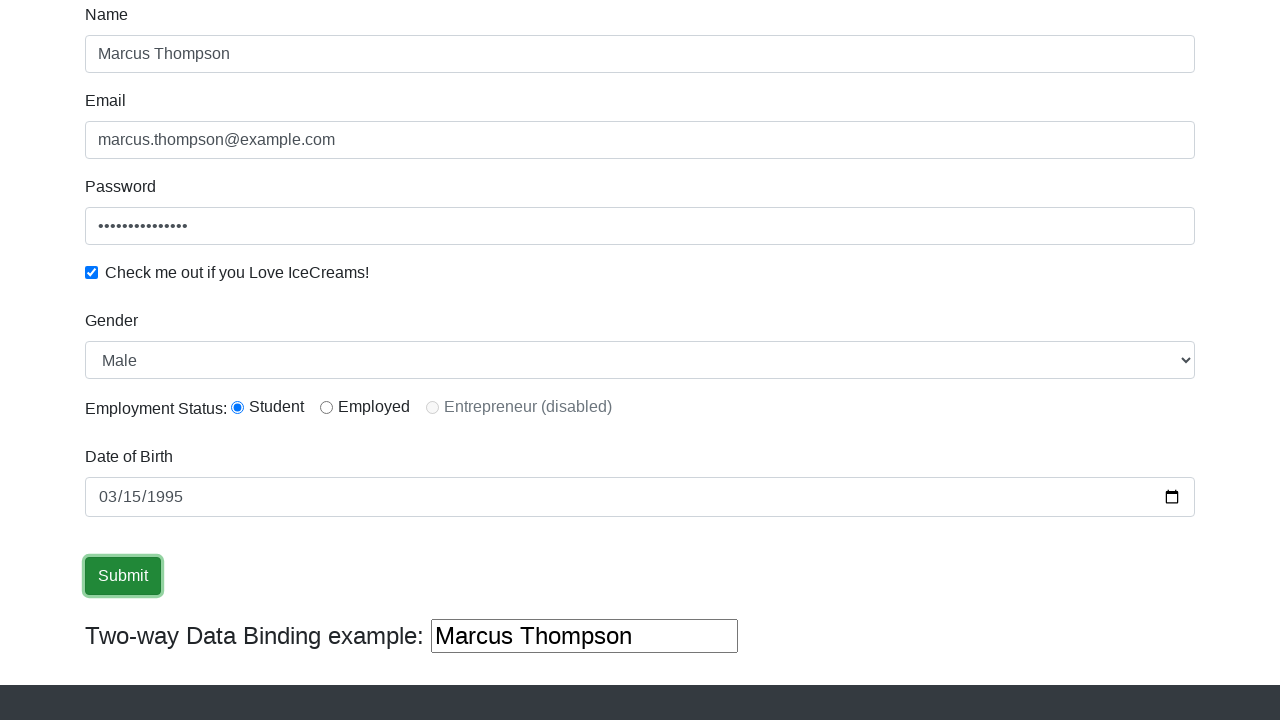